Tests jQuery UI drag and drop functionality by dragging an element to a droppable area, then navigates to the Datepicker page

Starting URL: http://www.jqueryui.com

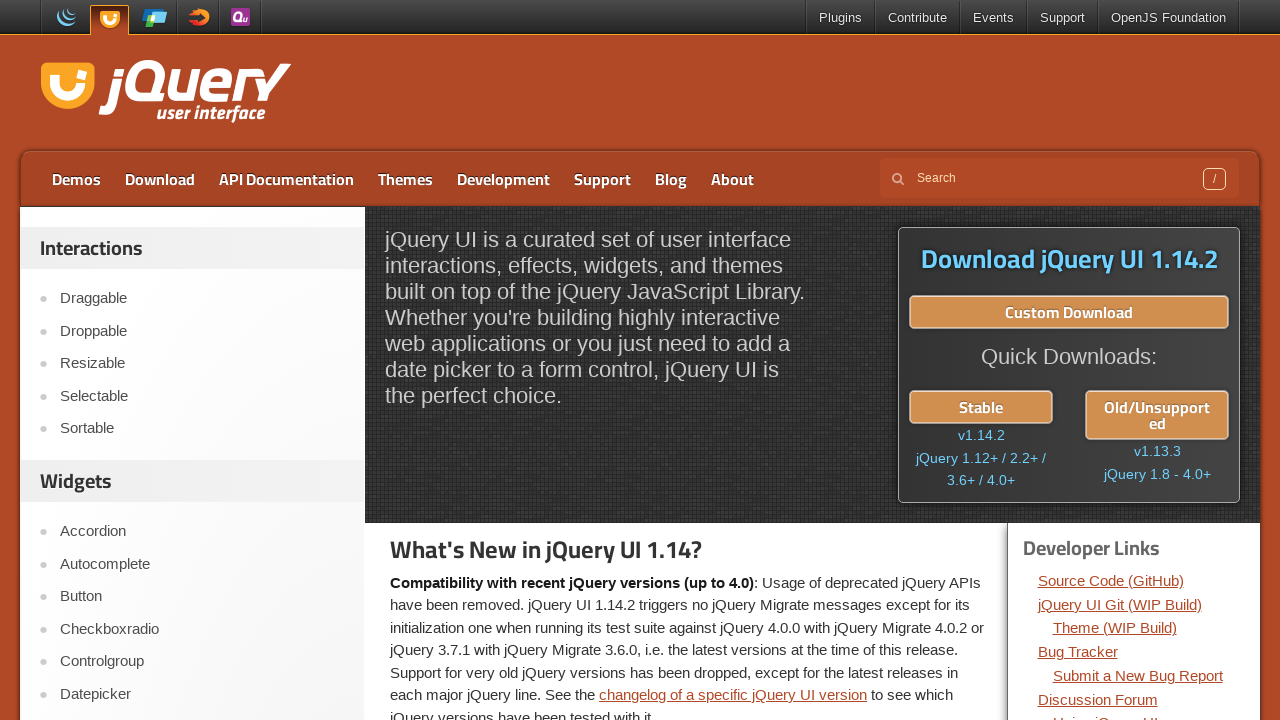

Clicked on Droppable link at (202, 331) on text=Droppable
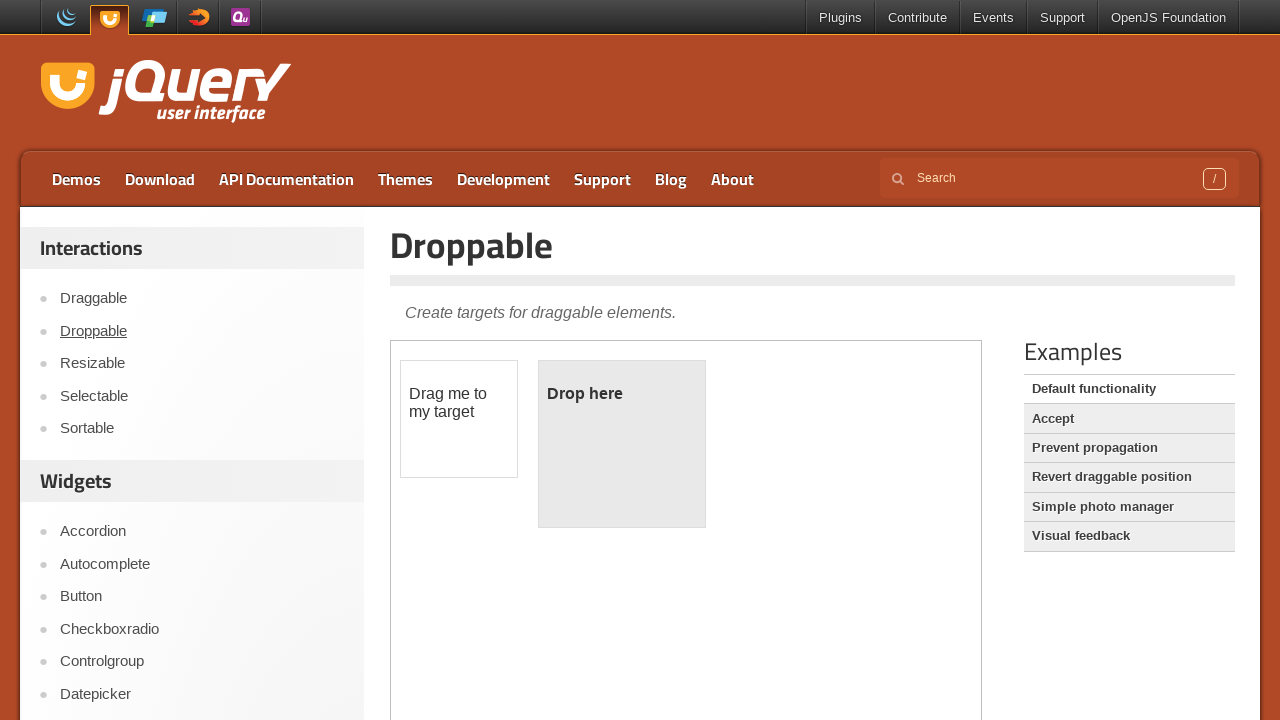

Located demo iframe
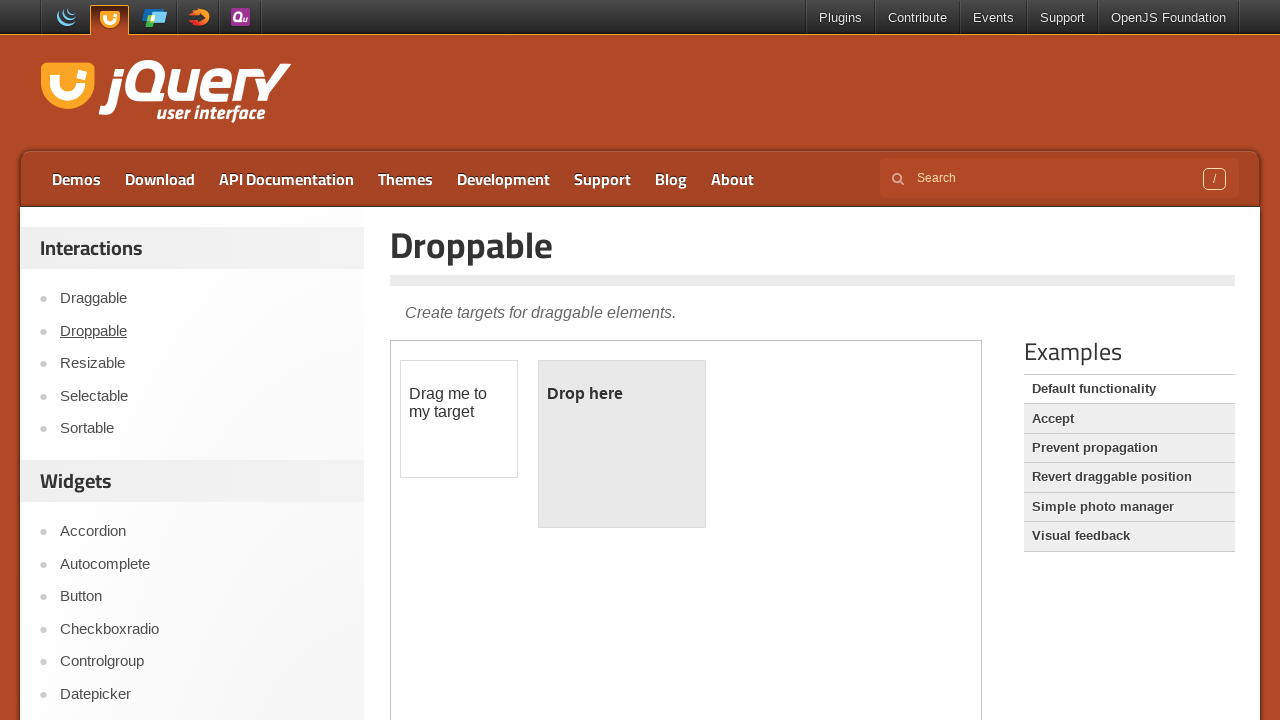

Located draggable element
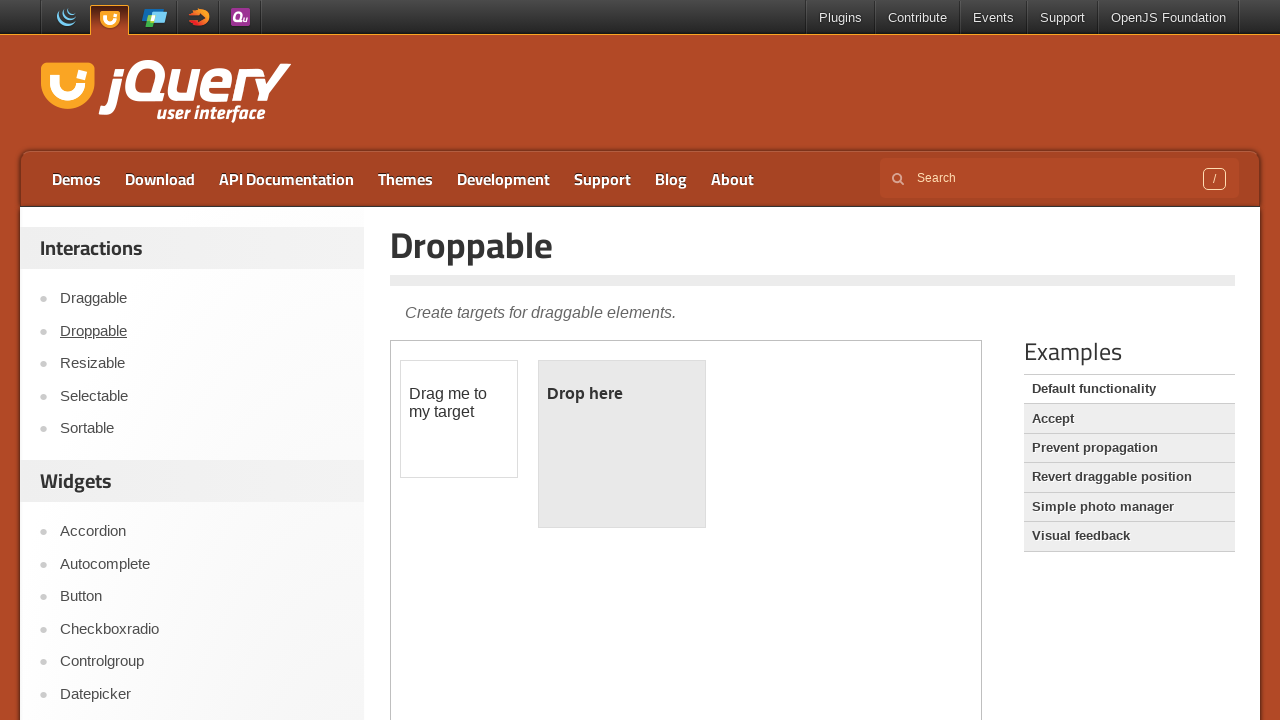

Located droppable target area
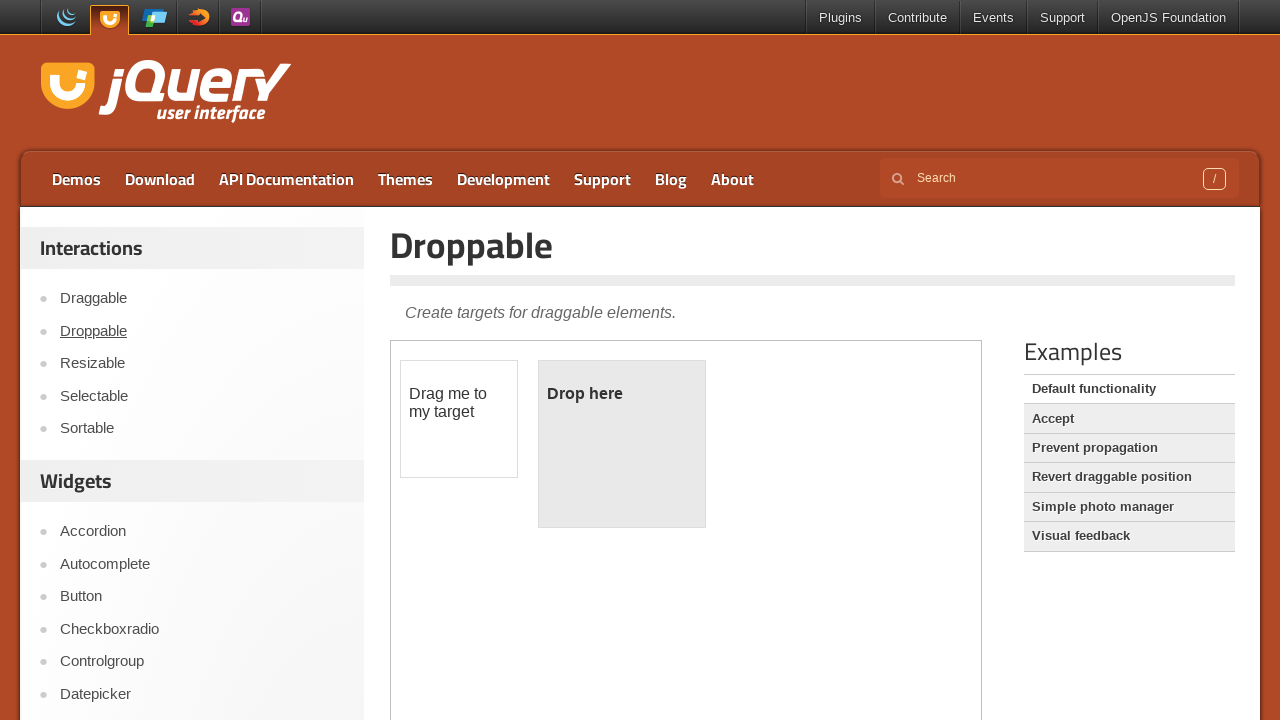

Dragged element to droppable area at (622, 444)
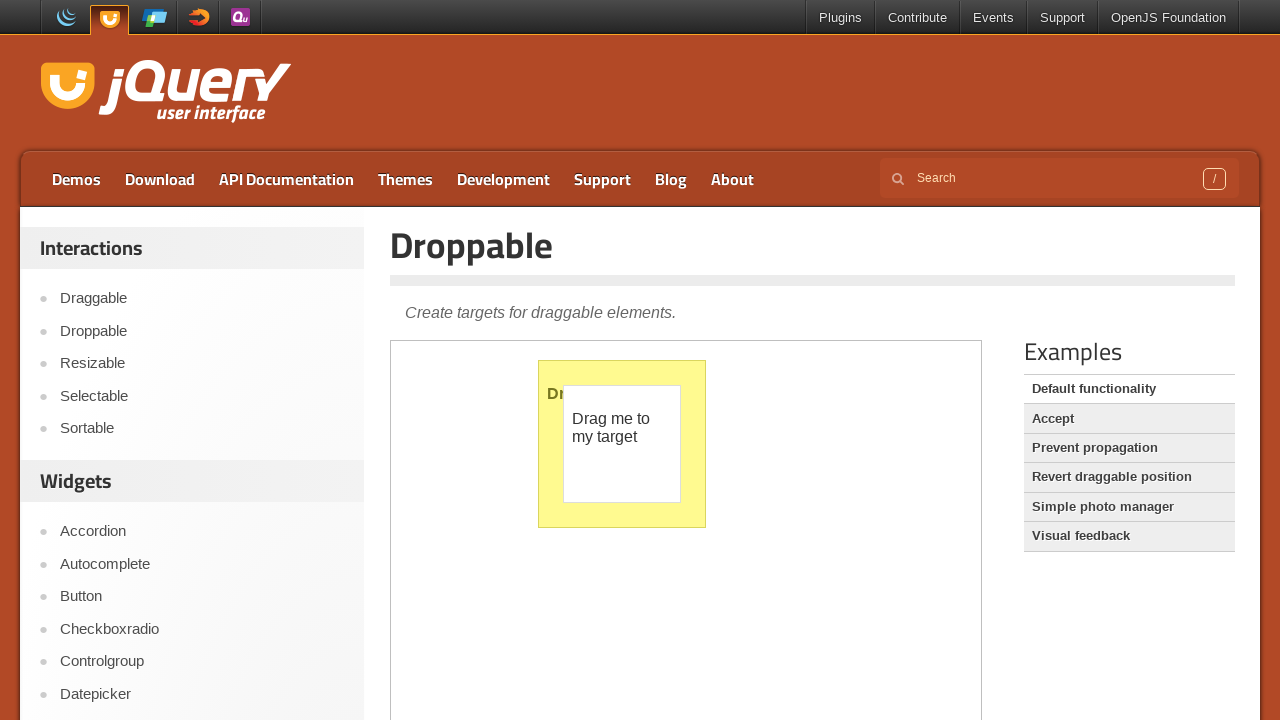

Clicked on Datepicker link to navigate to Datepicker page at (202, 694) on text=Datepicker
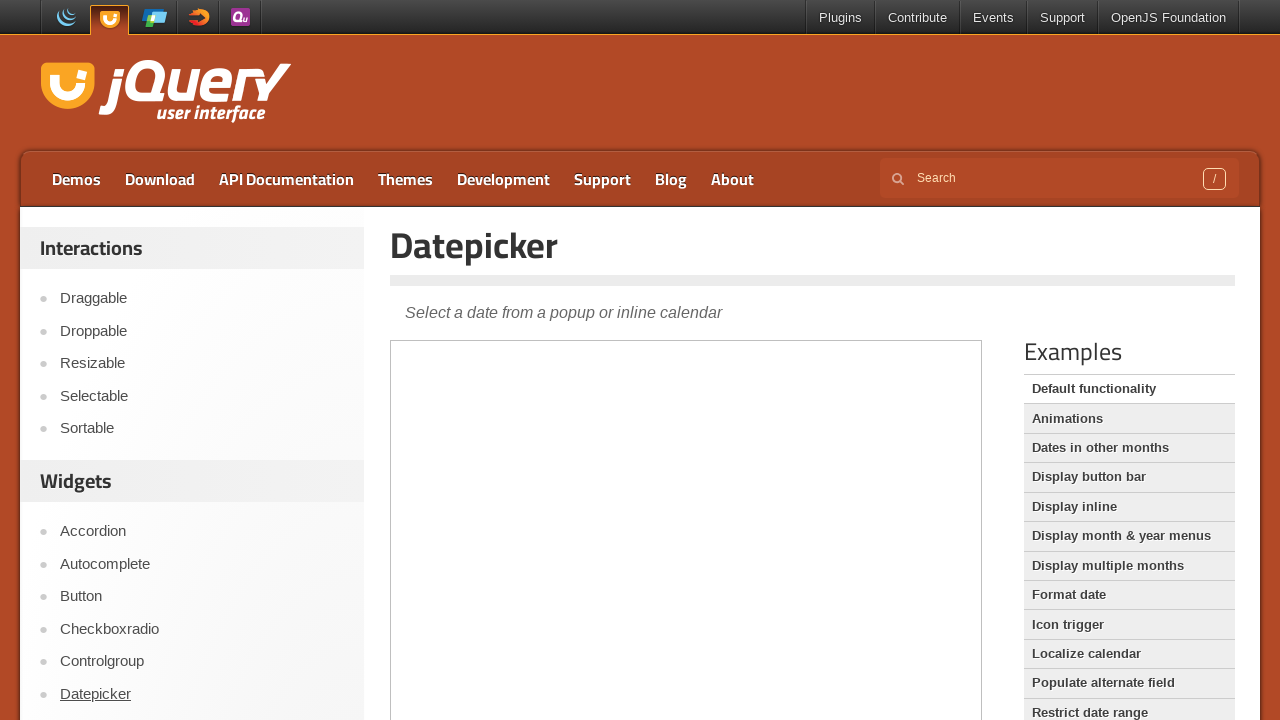

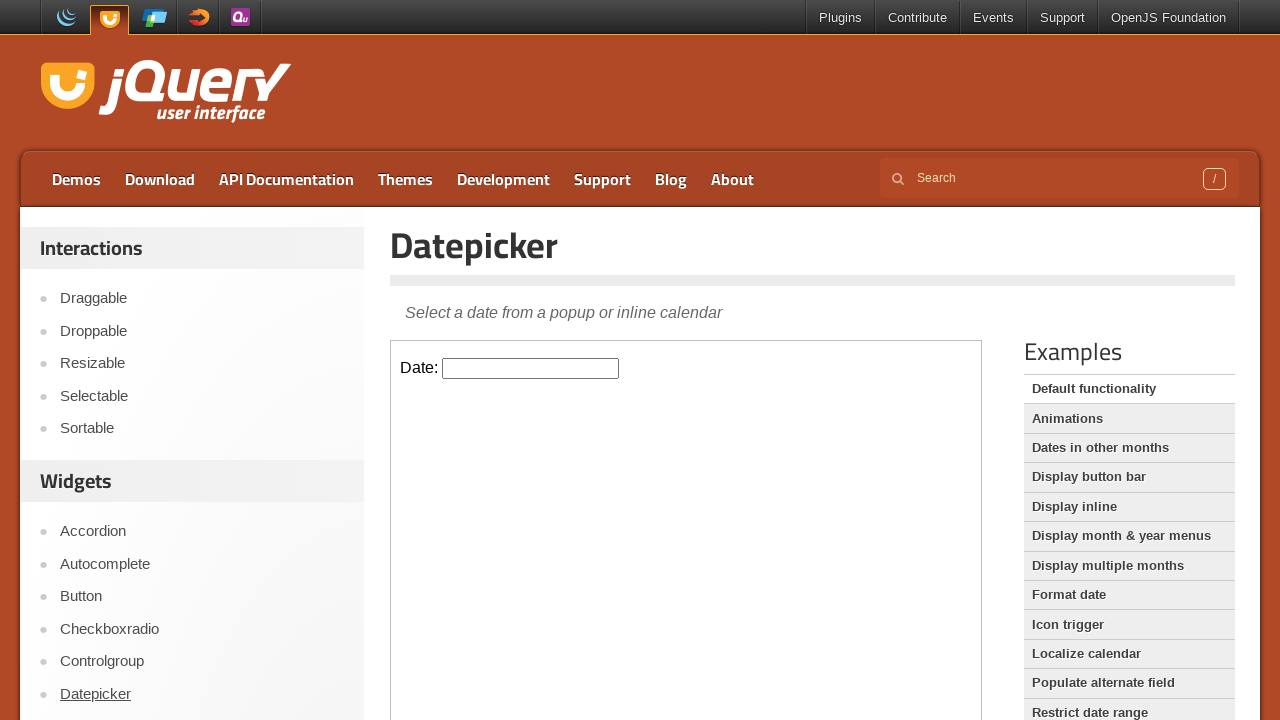